Tests form field interaction on a registration page by filling and clearing the firstname field

Starting URL: https://demo.automationtesting.in/Register.html

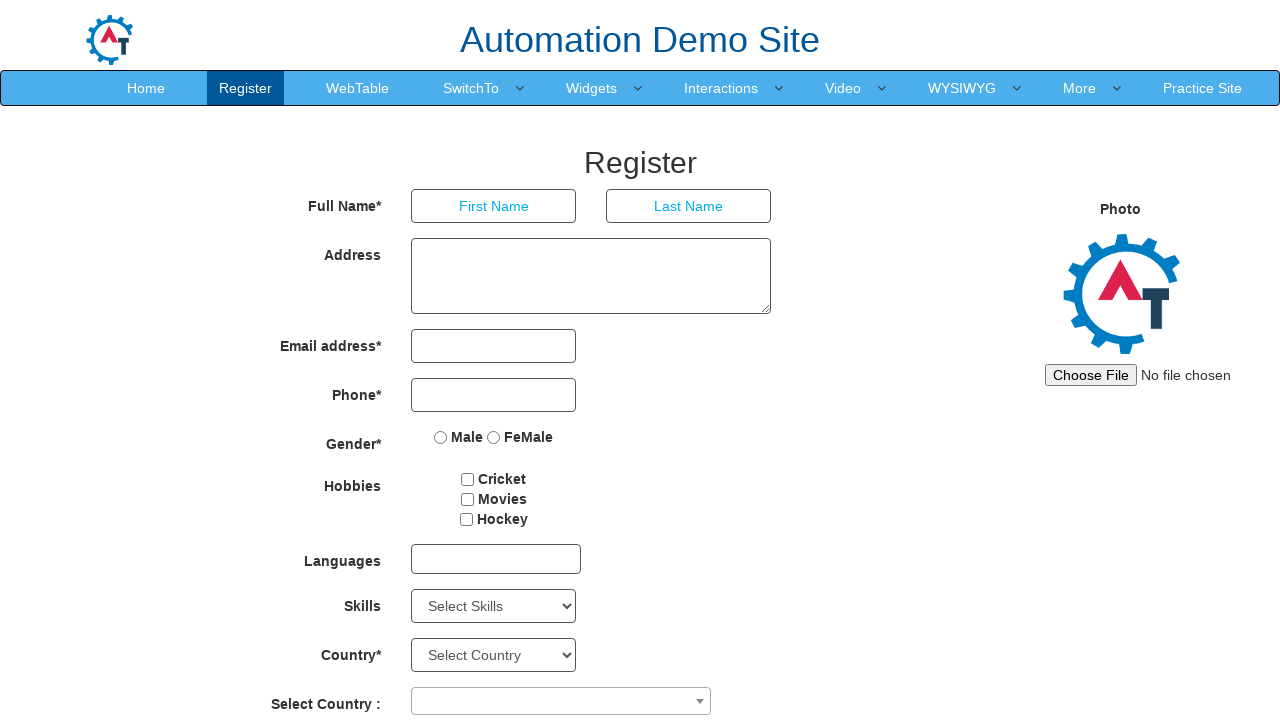

Filled firstname field with 'Automation' on xpath=//*[@ng-model='FirstName']
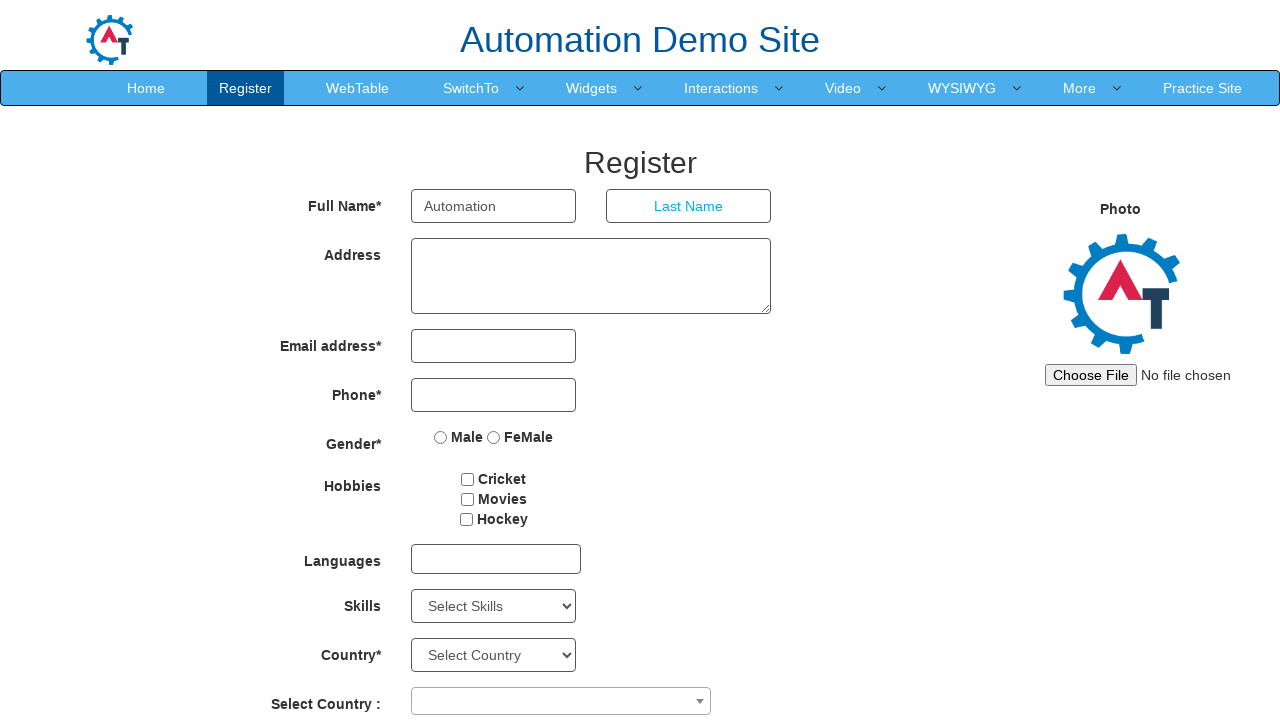

Waited 2000ms for form processing
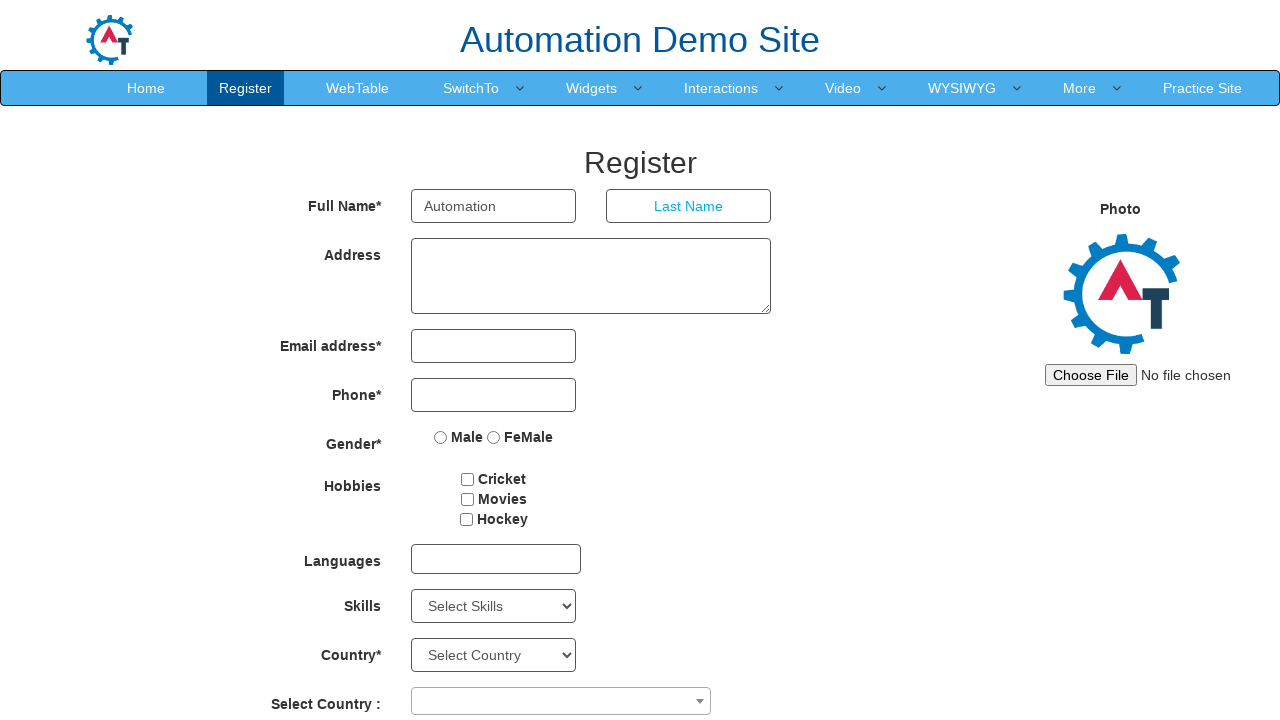

Cleared firstname field on xpath=//*[@ng-model='FirstName']
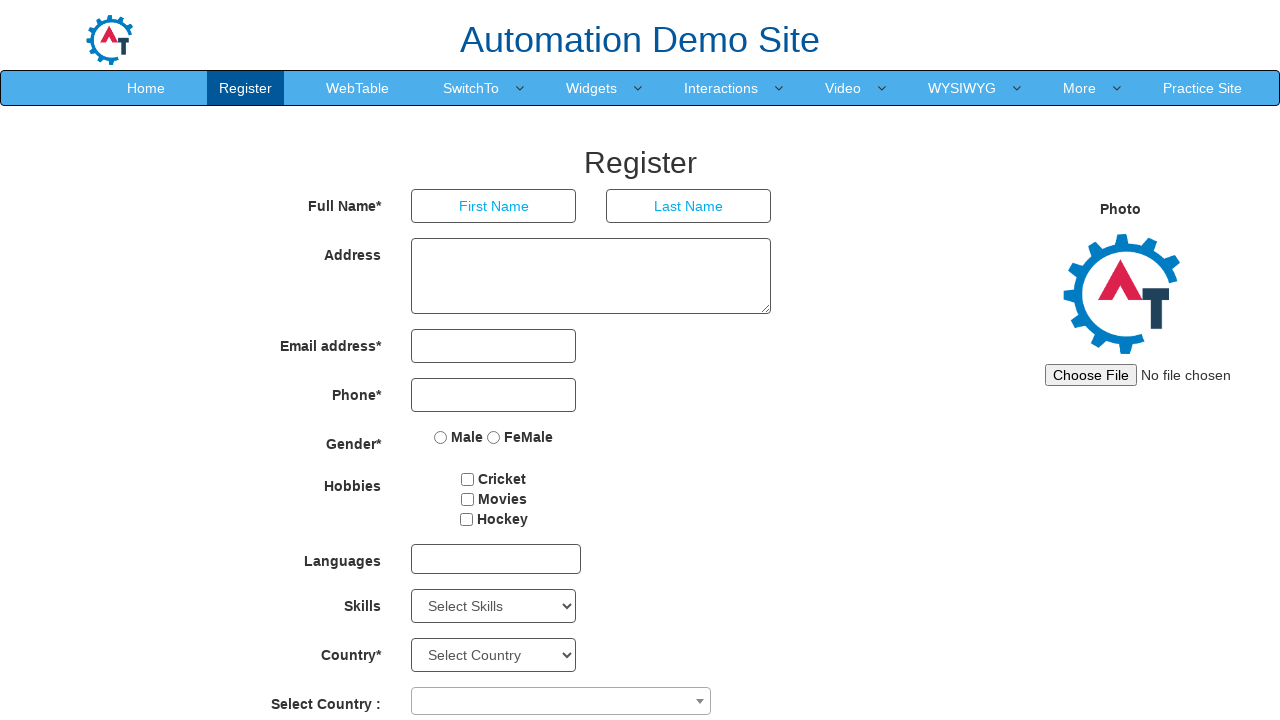

Waited 2000ms after clearing field
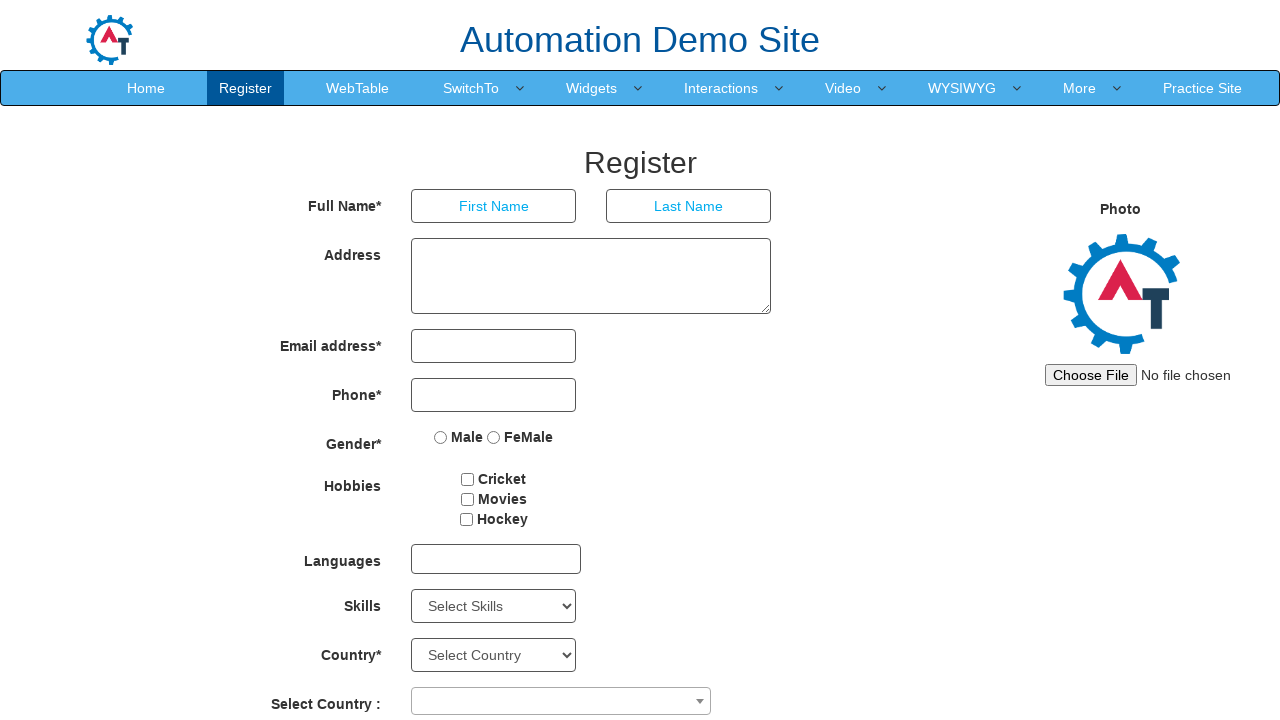

Retrieved placeholder attribute from firstname field
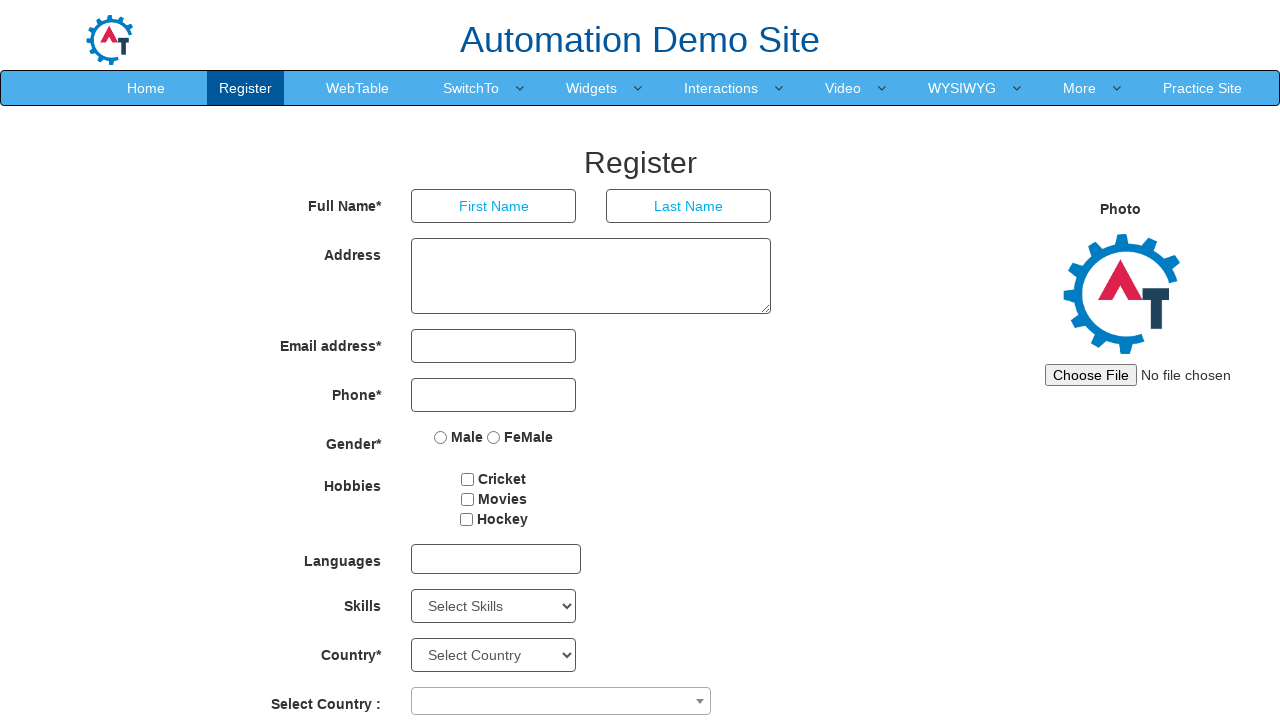

Retrieved class attribute from firstname field
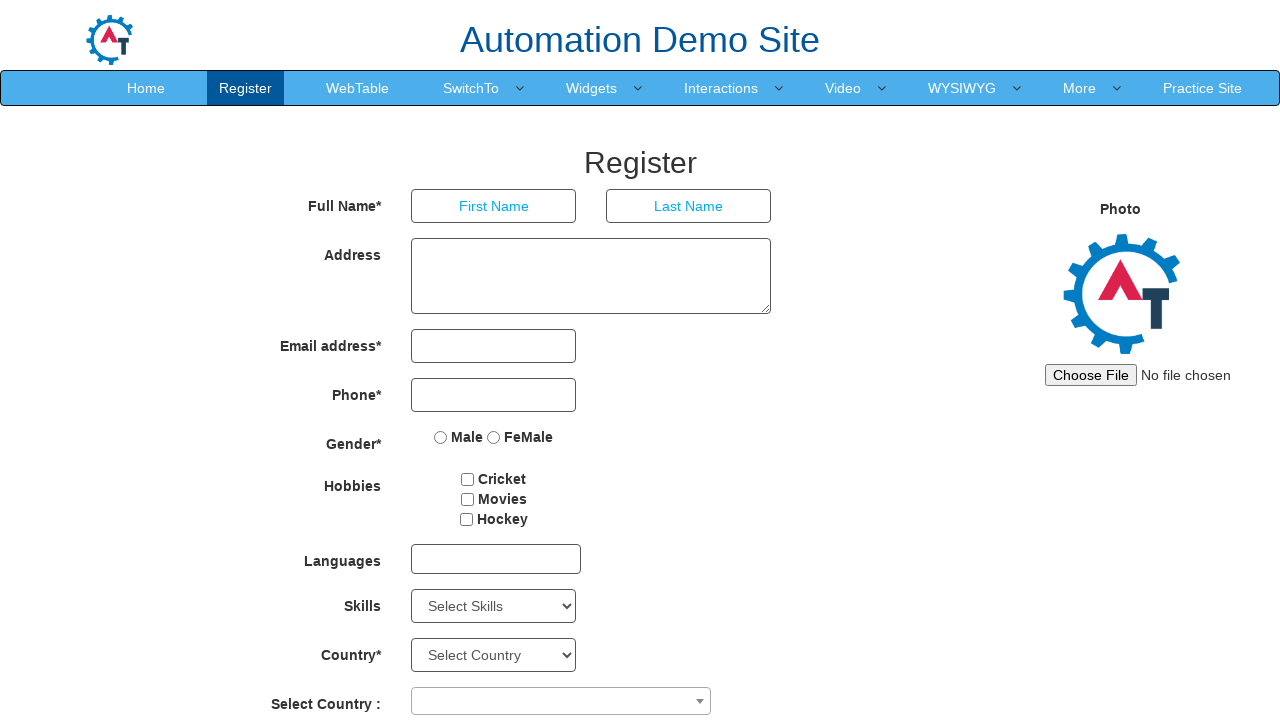

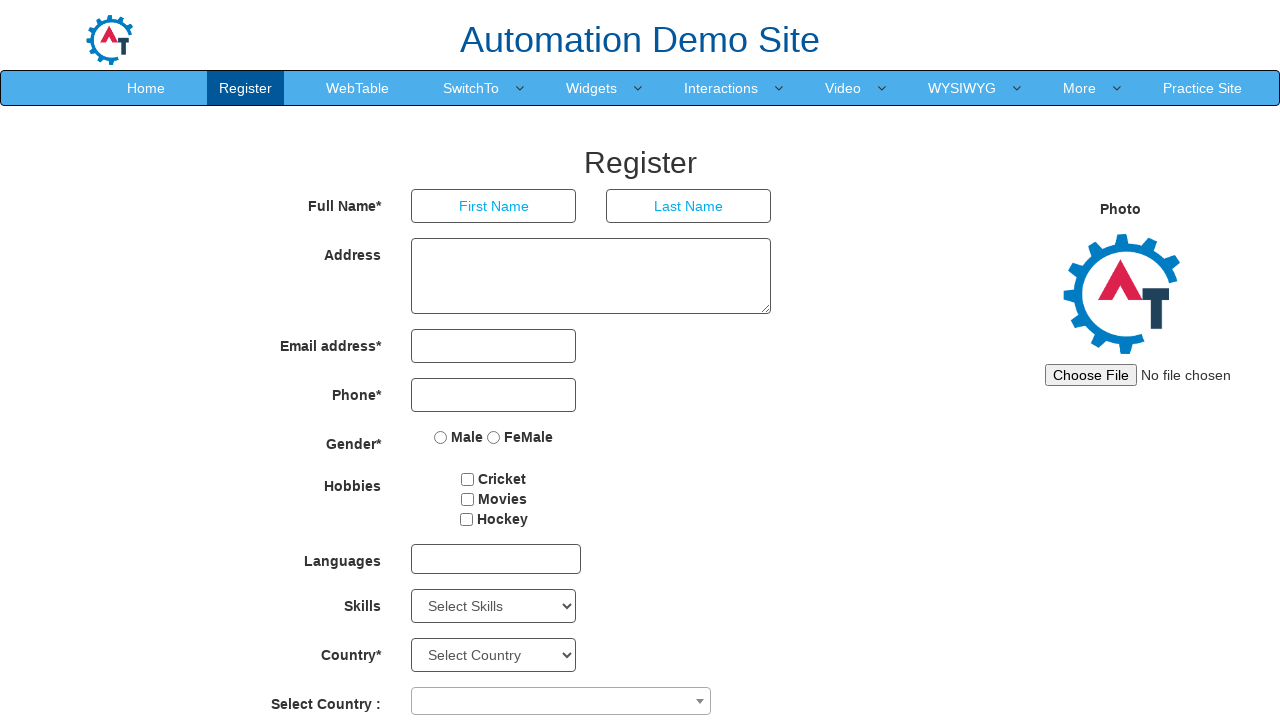